Tests dynamic content page by clicking "click here" link and verifying that page content changes after reload.

Starting URL: https://the-internet.herokuapp.com/dynamic_content

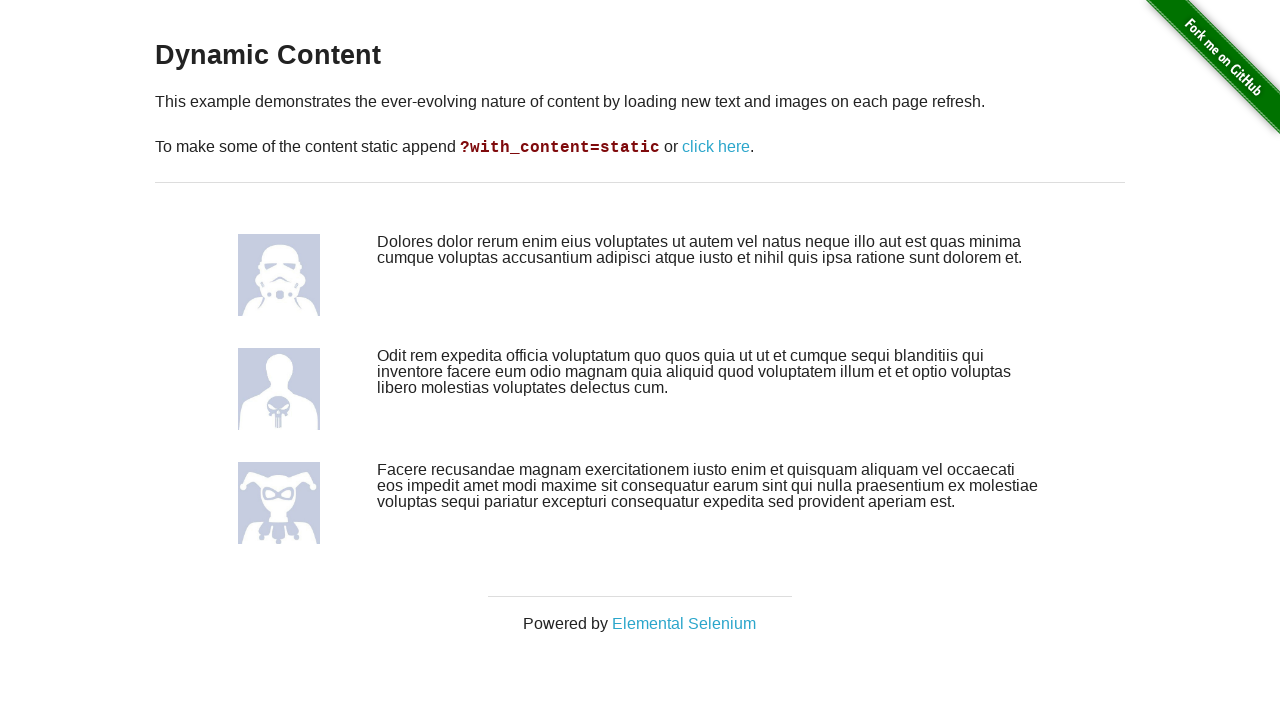

Waited for Dynamic Content page to load
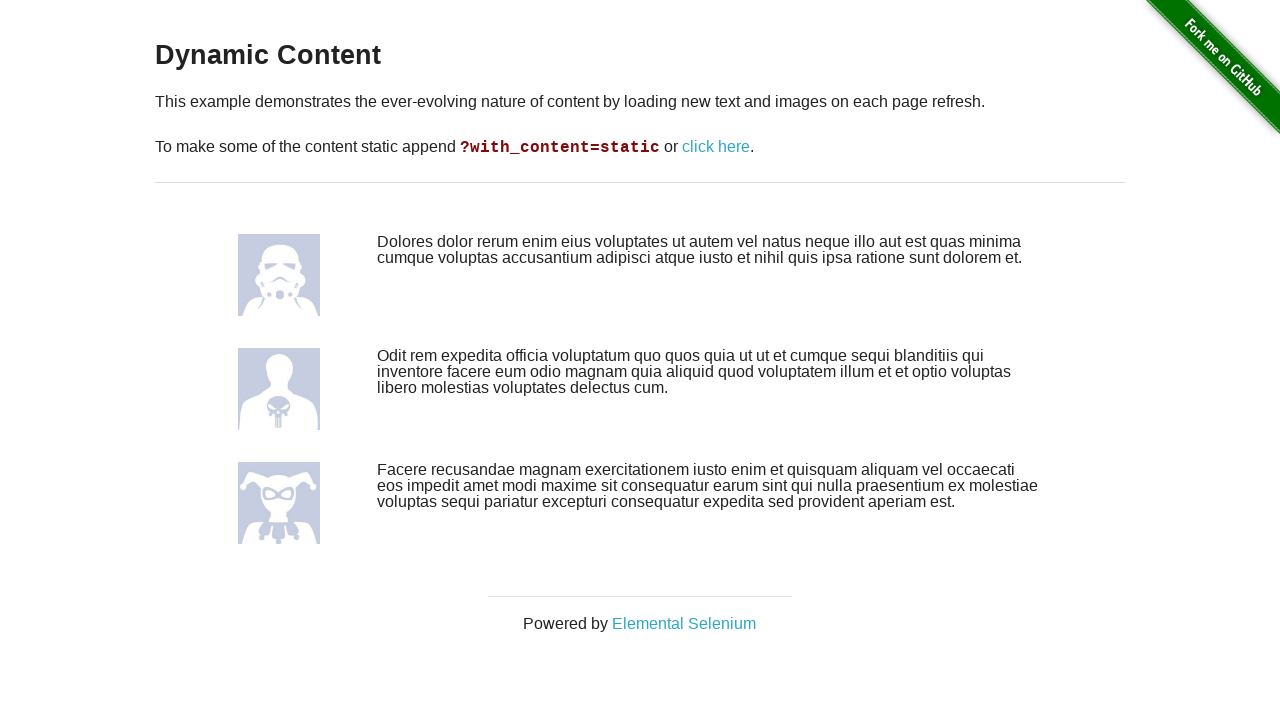

Captured initial content text
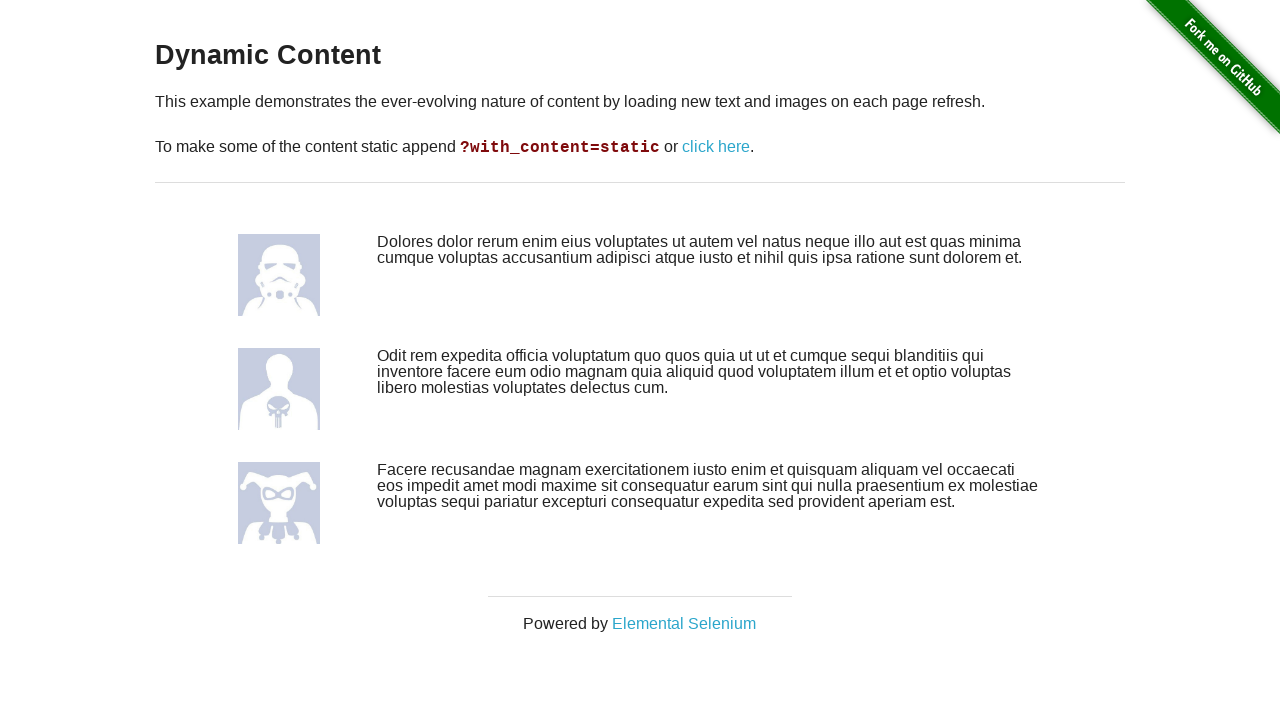

Captured initial image sources
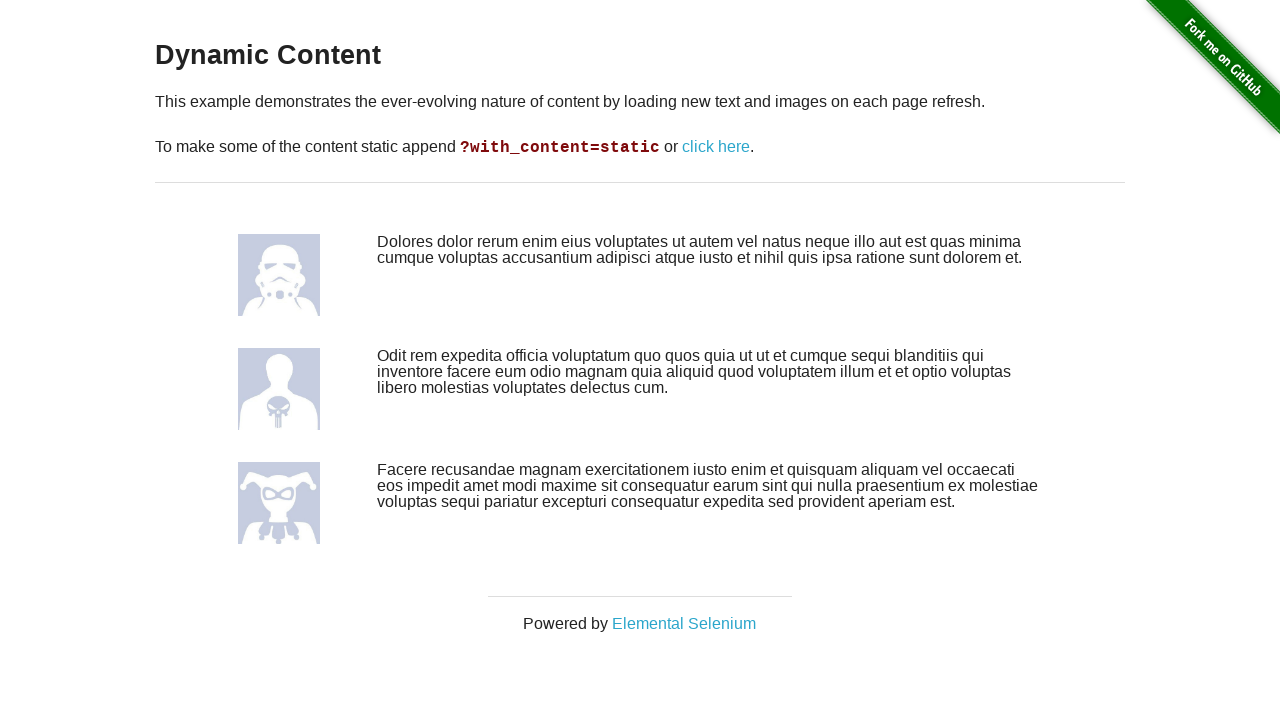

Clicked 'click here' link to reload page with new content at (716, 147) on xpath=//a[contains(text(),'click here')]
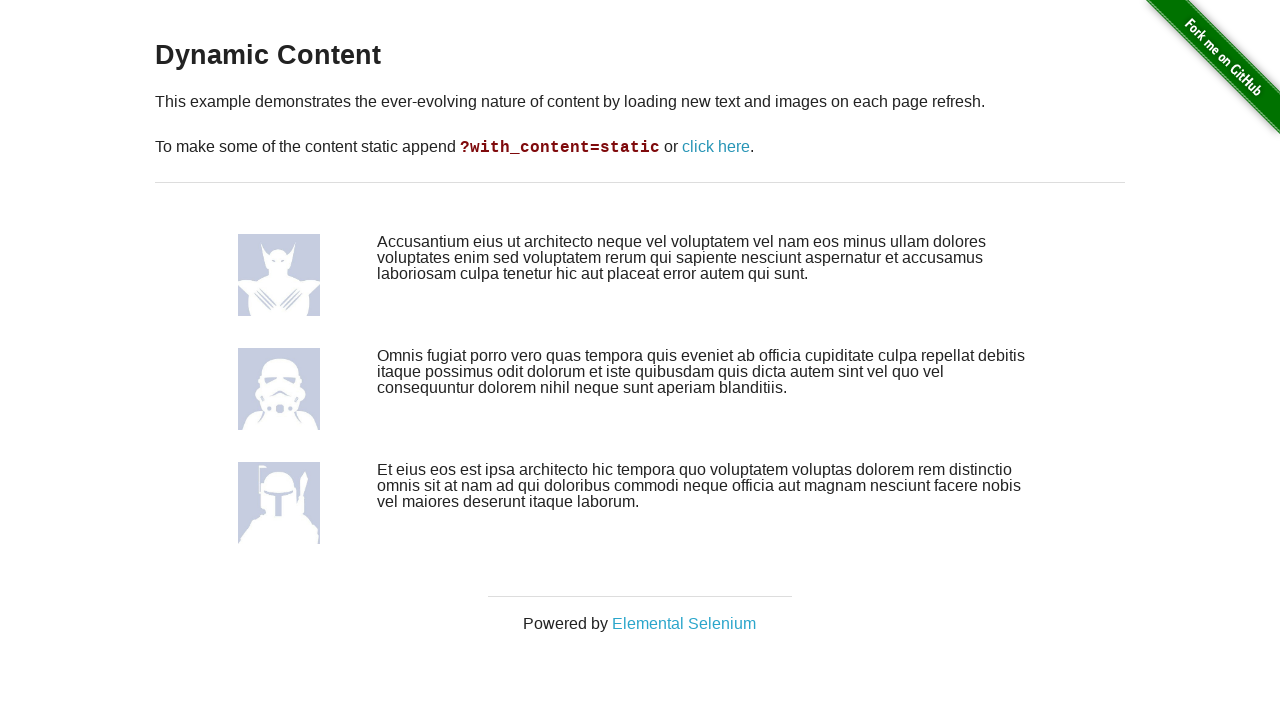

Waited for page to reload after clicking link
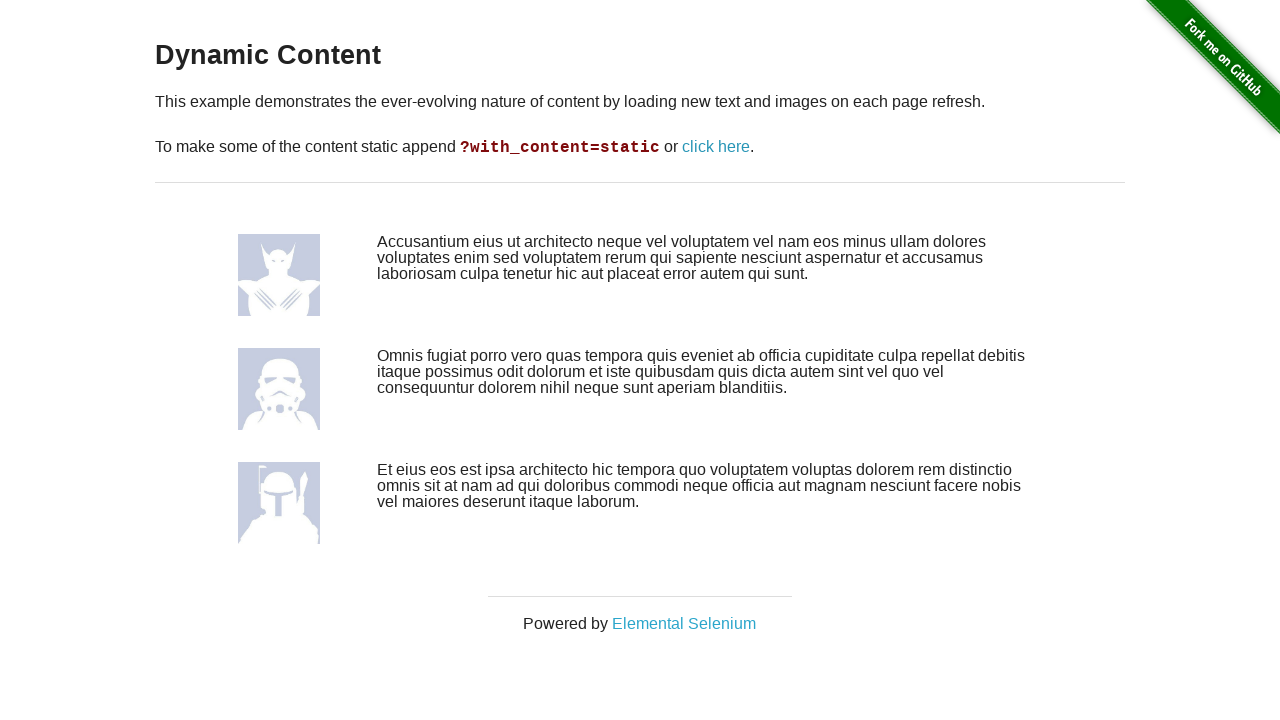

Captured new content text after reload
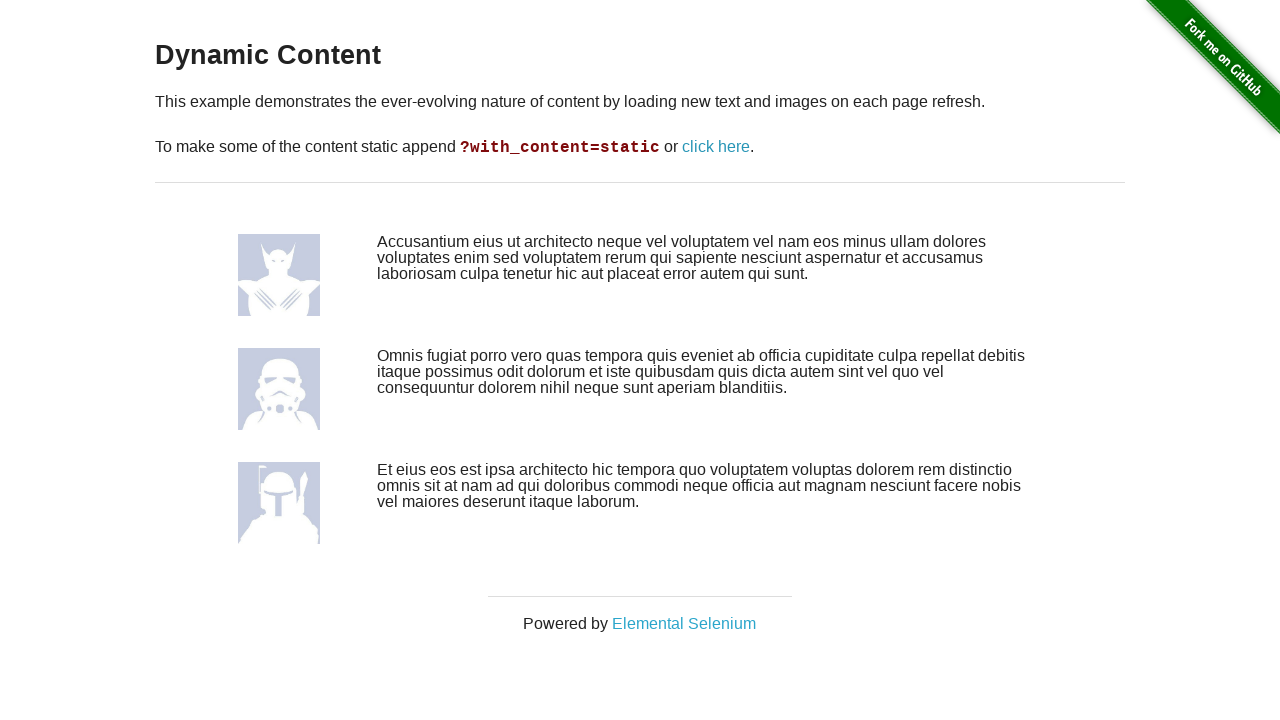

Captured new image sources after reload and verified content changed
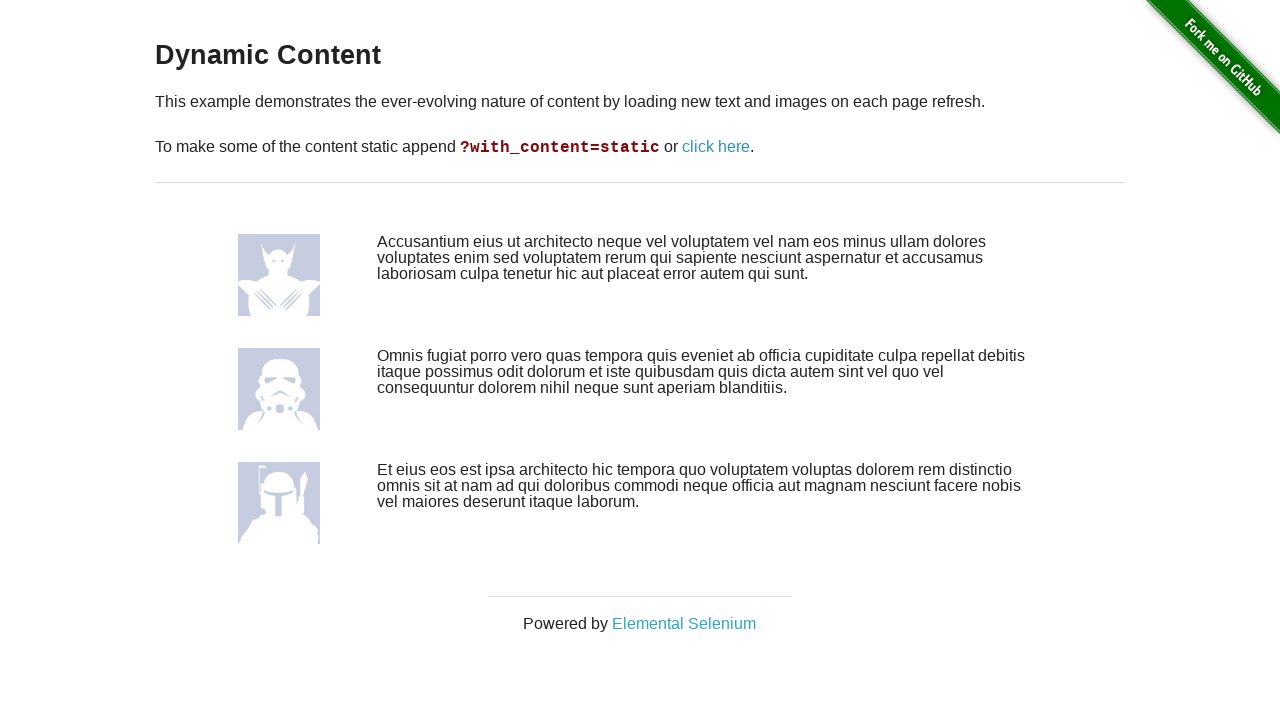

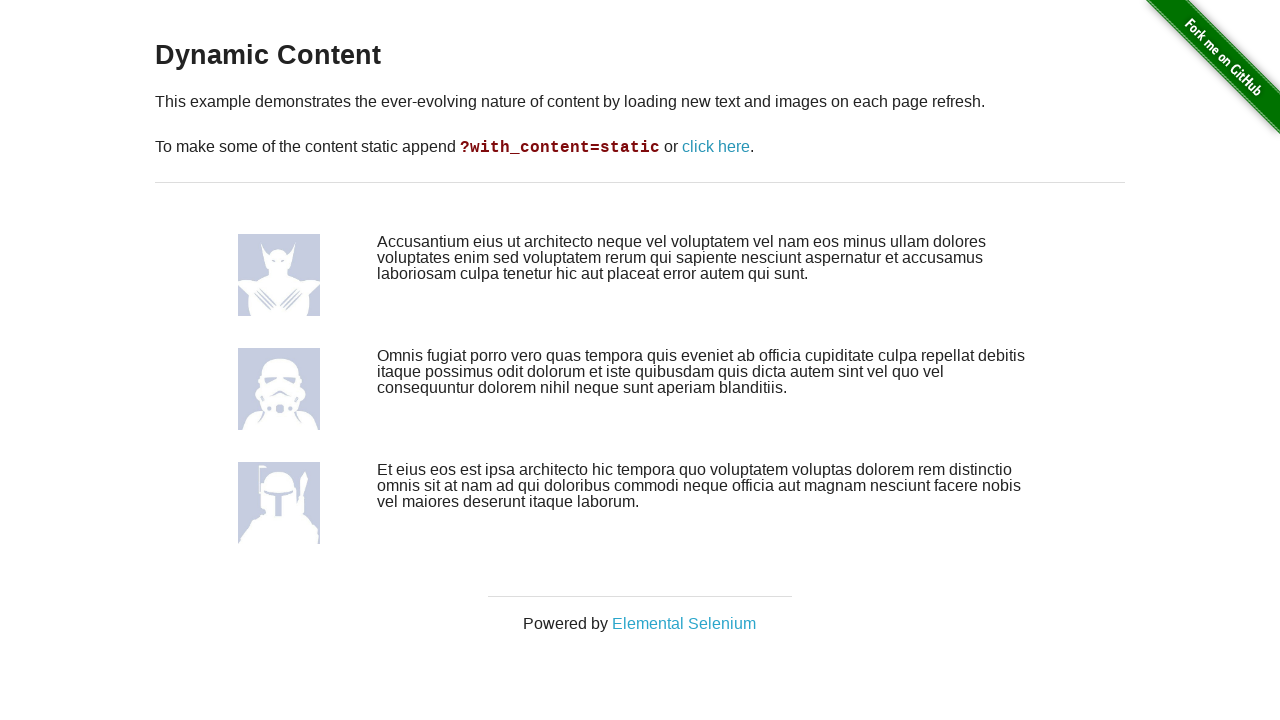